Tests the user registration form on ParaBank demo site by filling out all required fields including personal information, contact details, and account credentials.

Starting URL: https://parabank.parasoft.com/parabank/register.htm

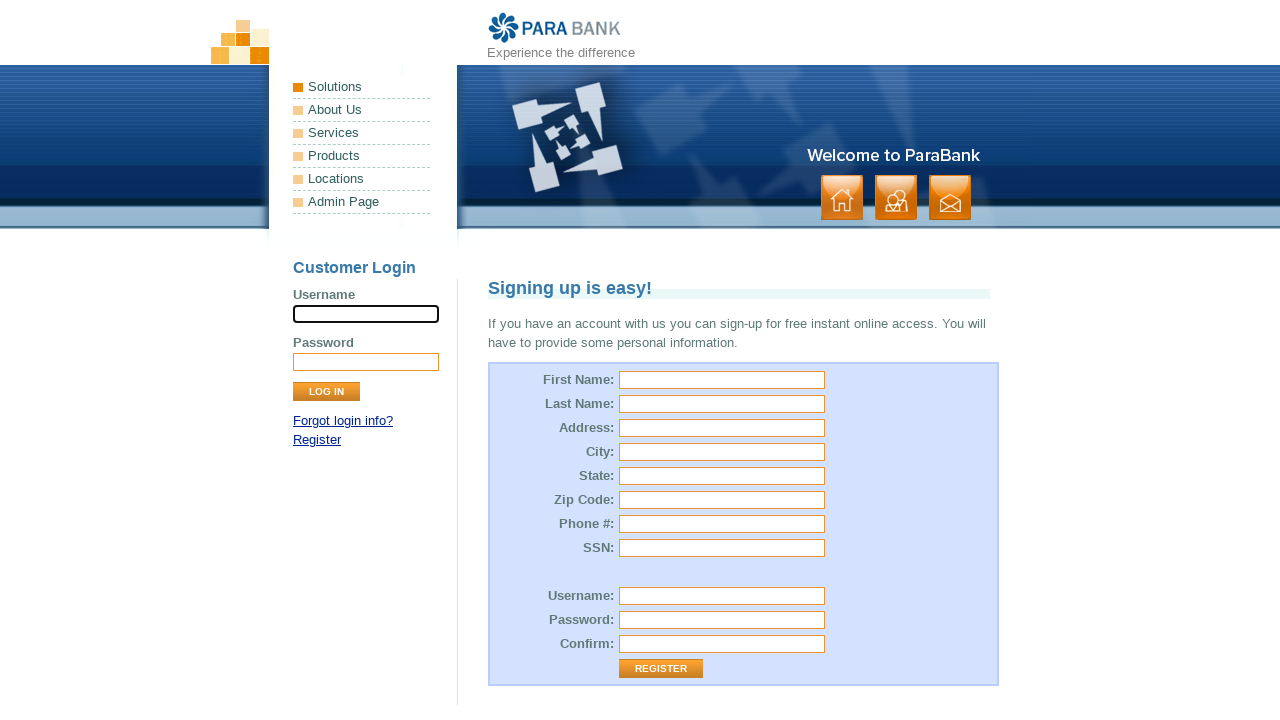

Filled first name field with 'Marcus' on #customer\.firstName
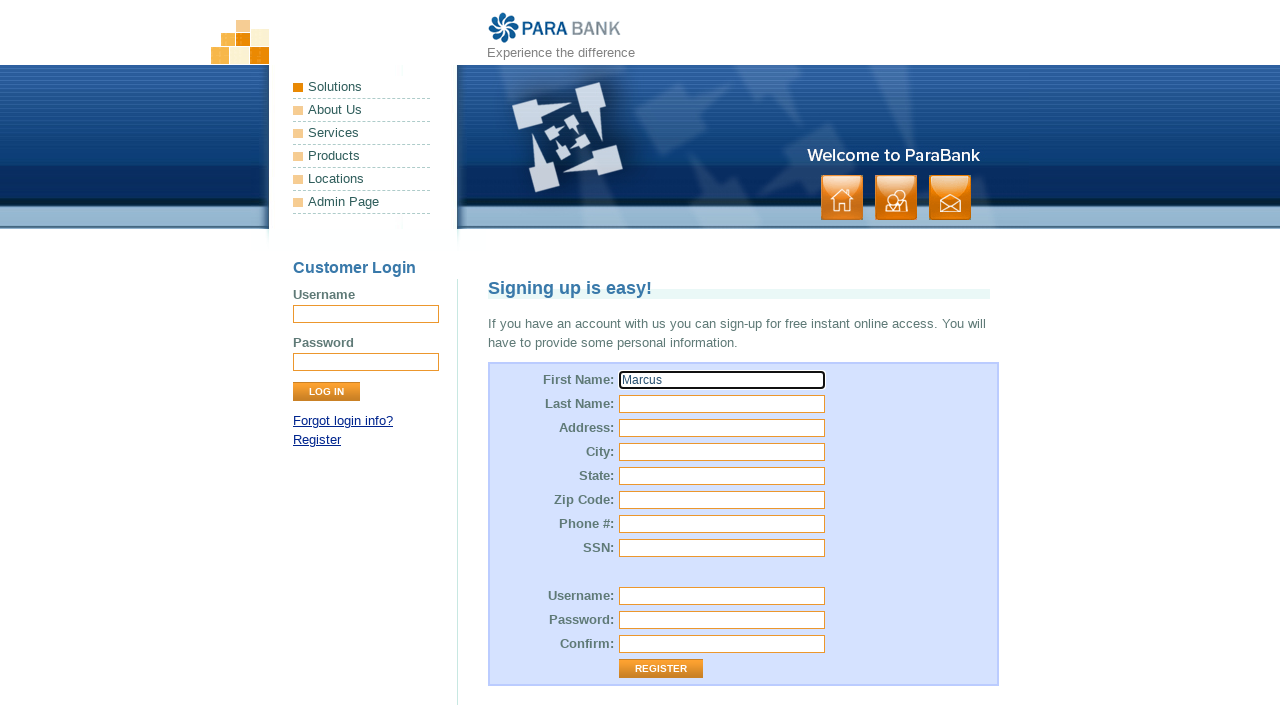

Filled last name field with 'Rodriguez' on #customer\.lastName
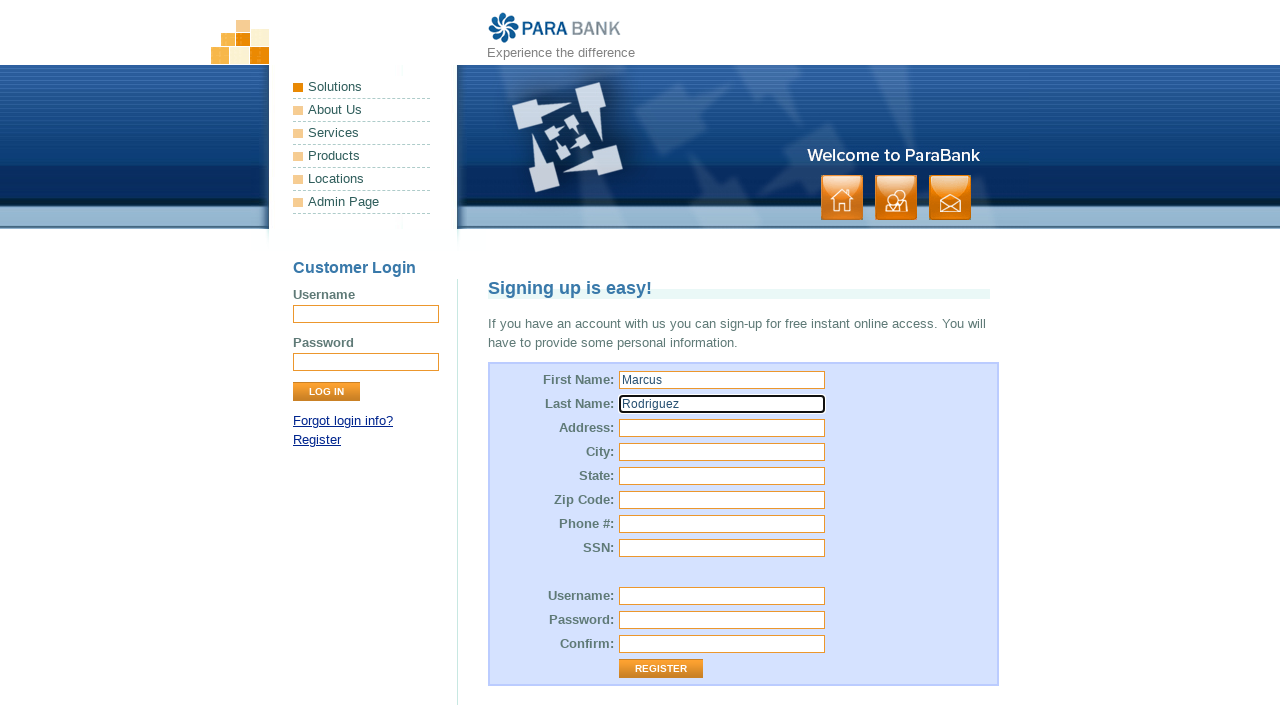

Filled street address field with '1250 Sunset Boulevard' on input[name='customer.address.street']
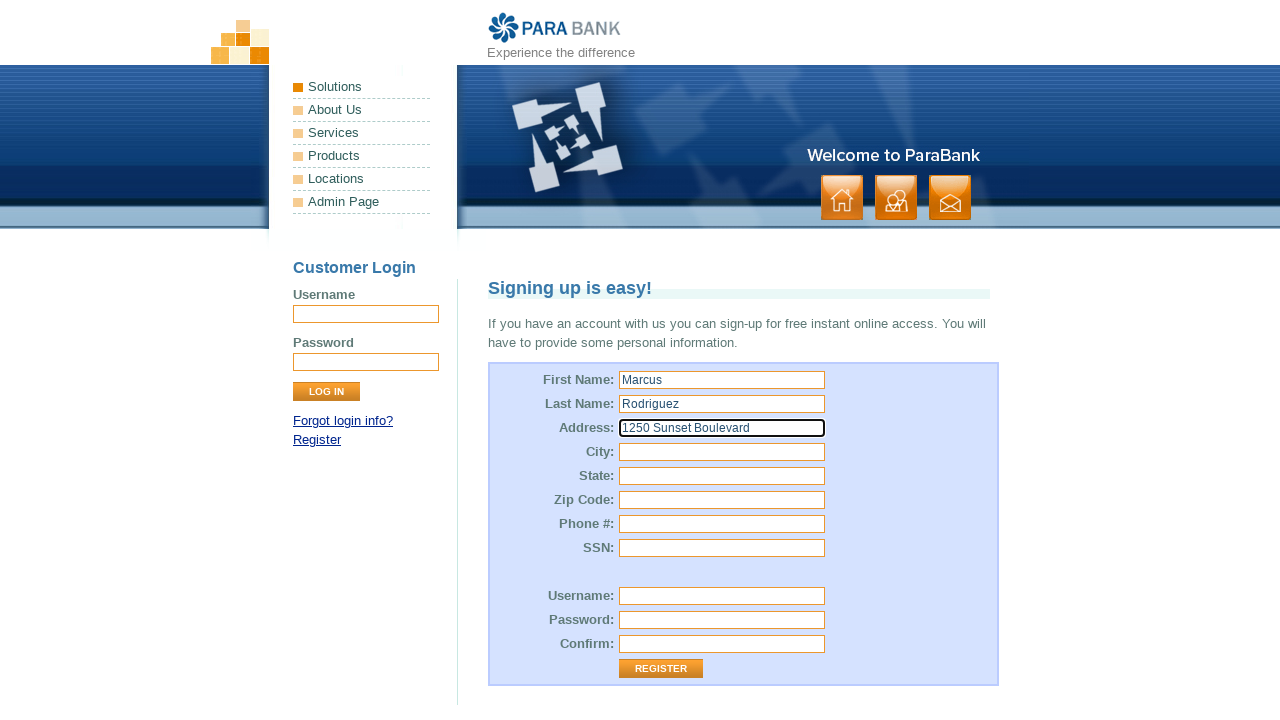

Filled state field with 'CA' on input[name='customer.address.state']
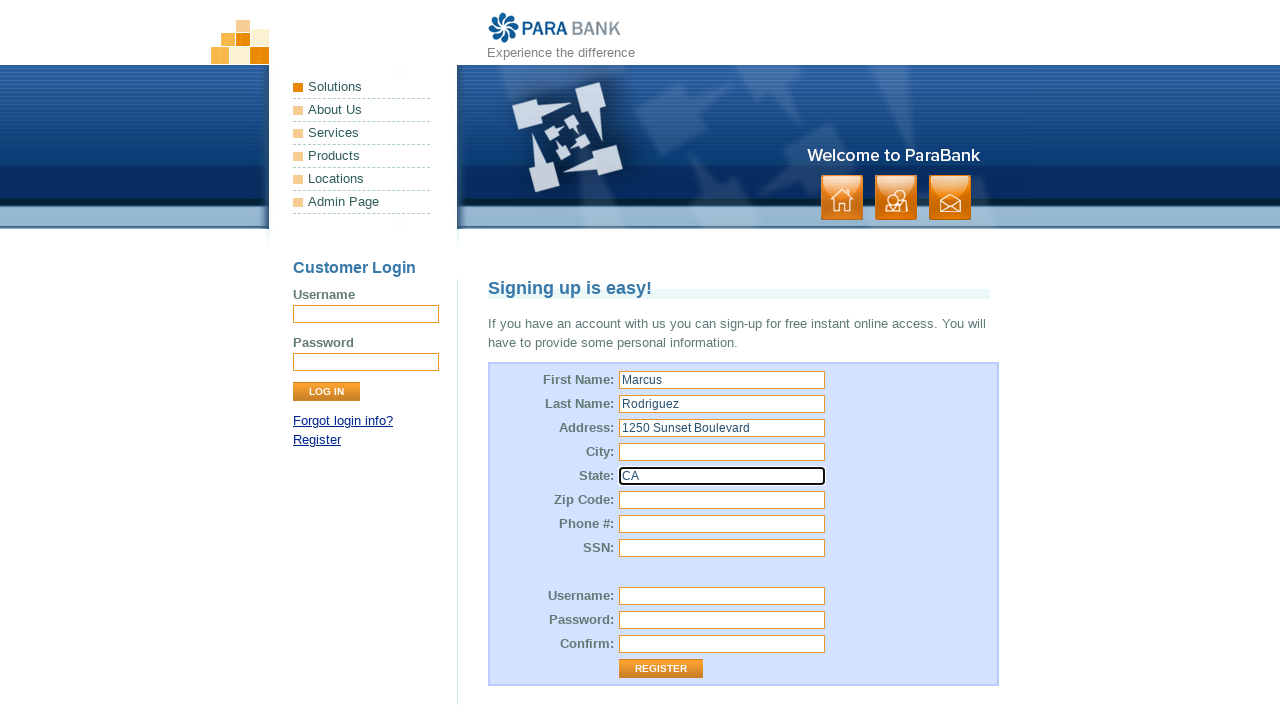

Filled zip code field with '90028' on #customer\.address\.zipCode
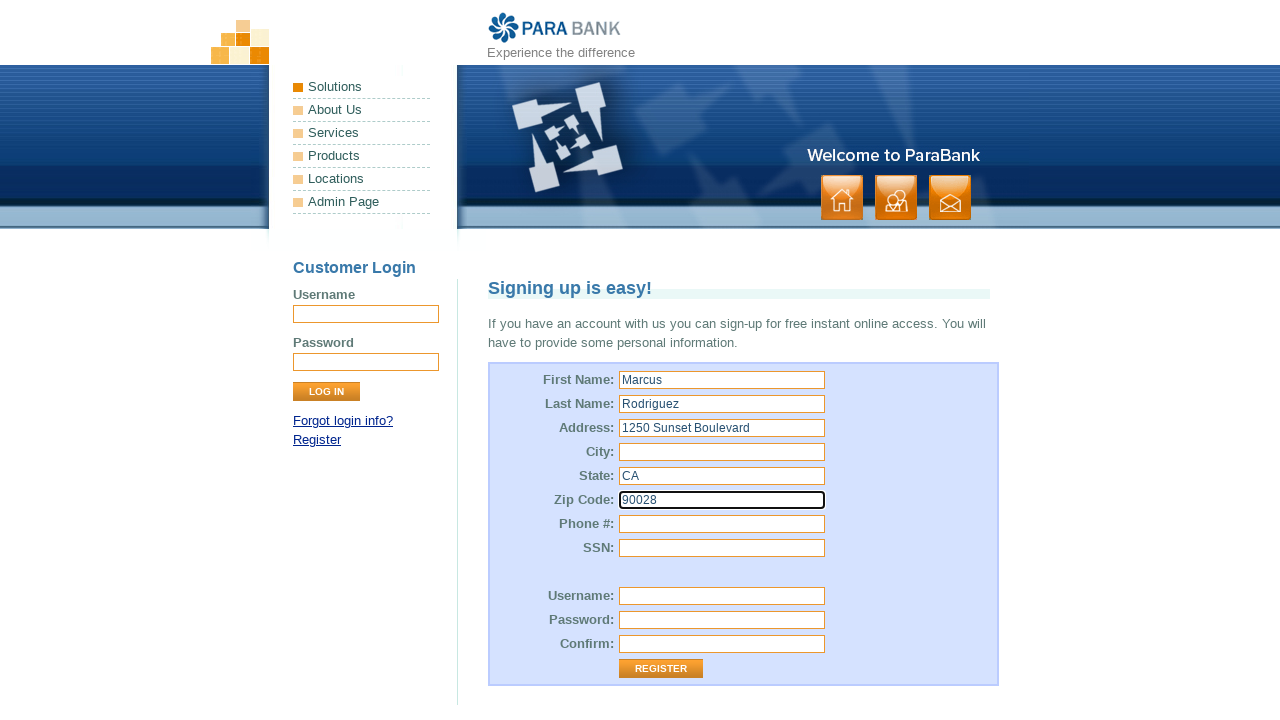

Filled phone number field with '3105557890' on #customer\.phoneNumber
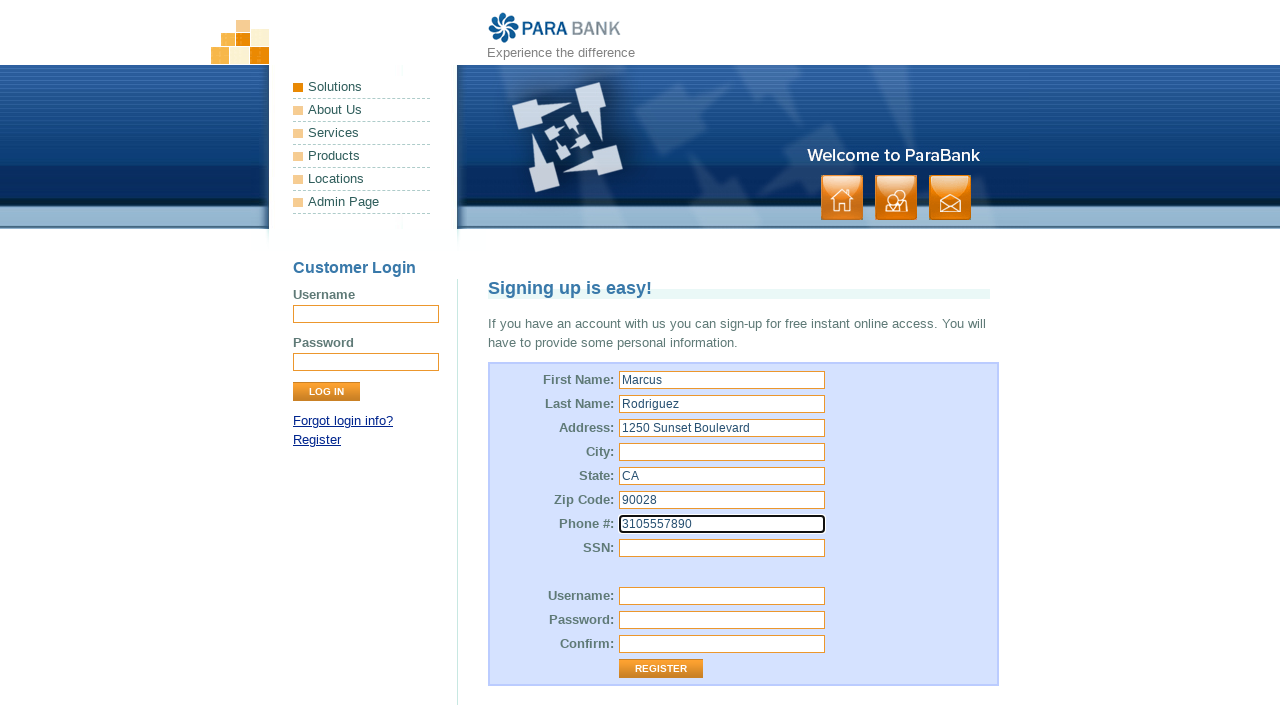

Filled SSN field with '123456789' on #customer\.ssn
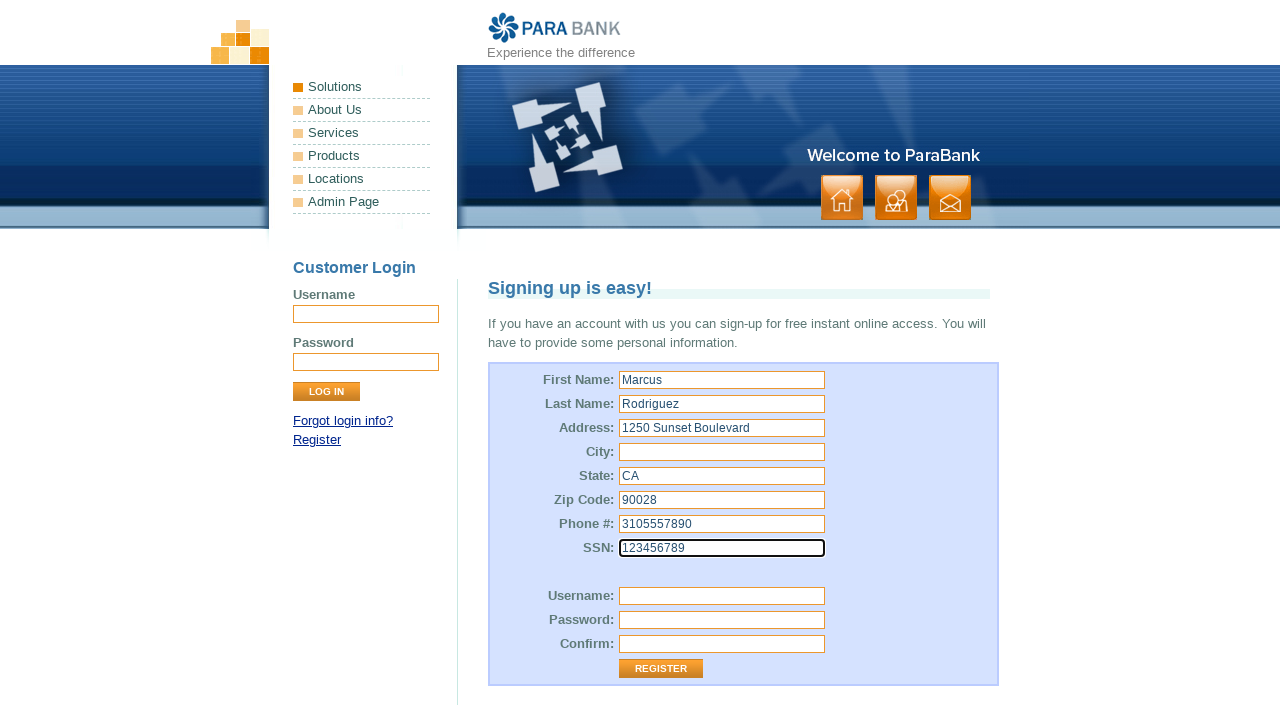

Filled username field with 'marcus_r_2024' on #customer\.username
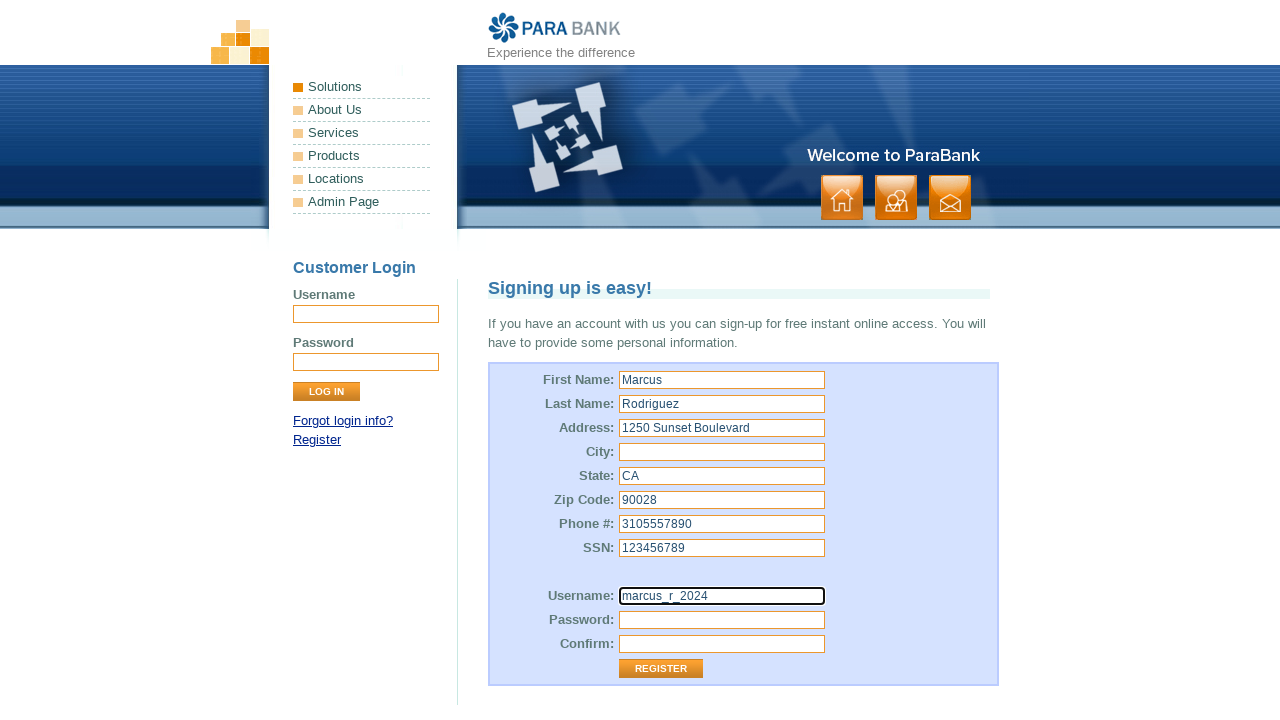

Filled password field with 'SecurePass123!' on #customer\.password
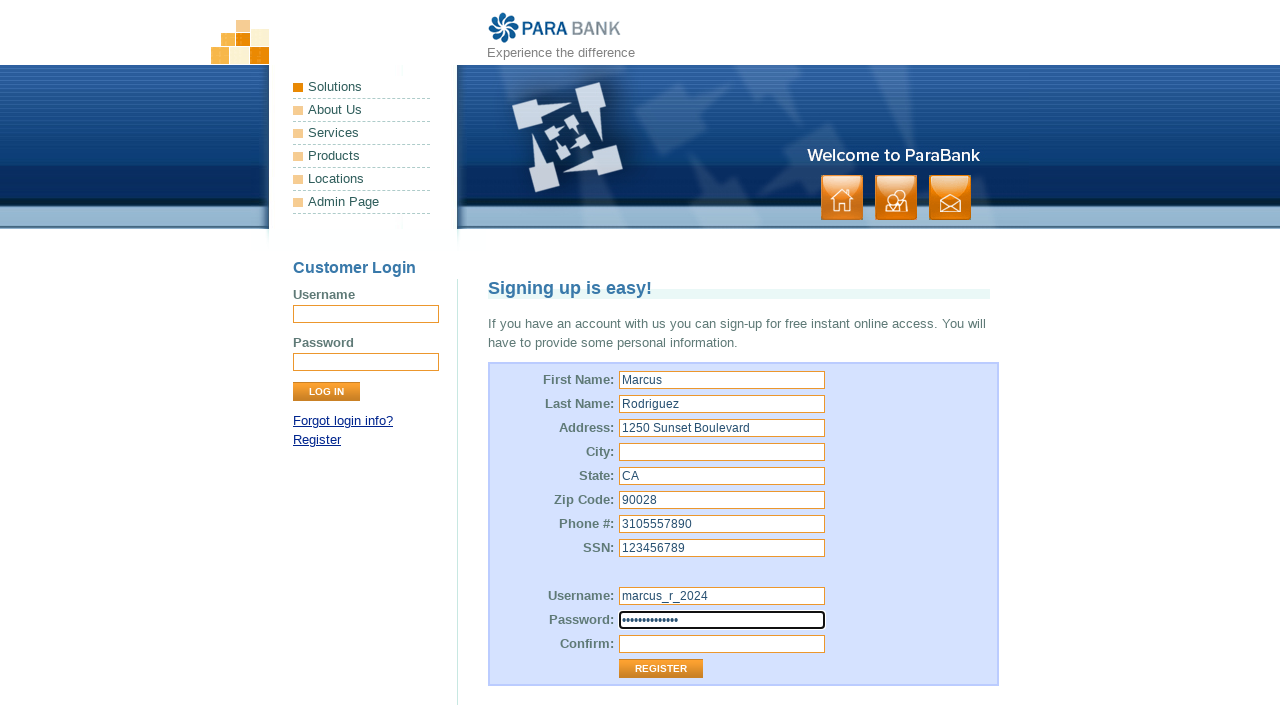

Filled password confirmation field with 'SecurePass123!' on #repeatedPassword
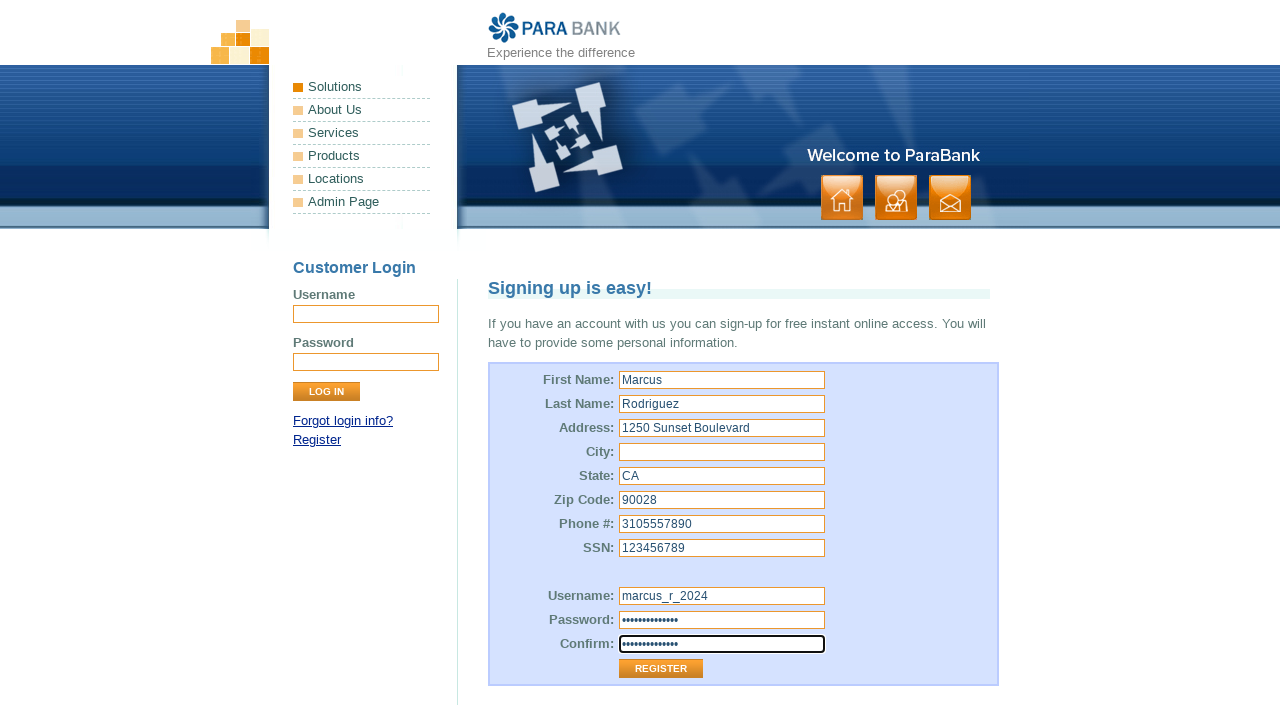

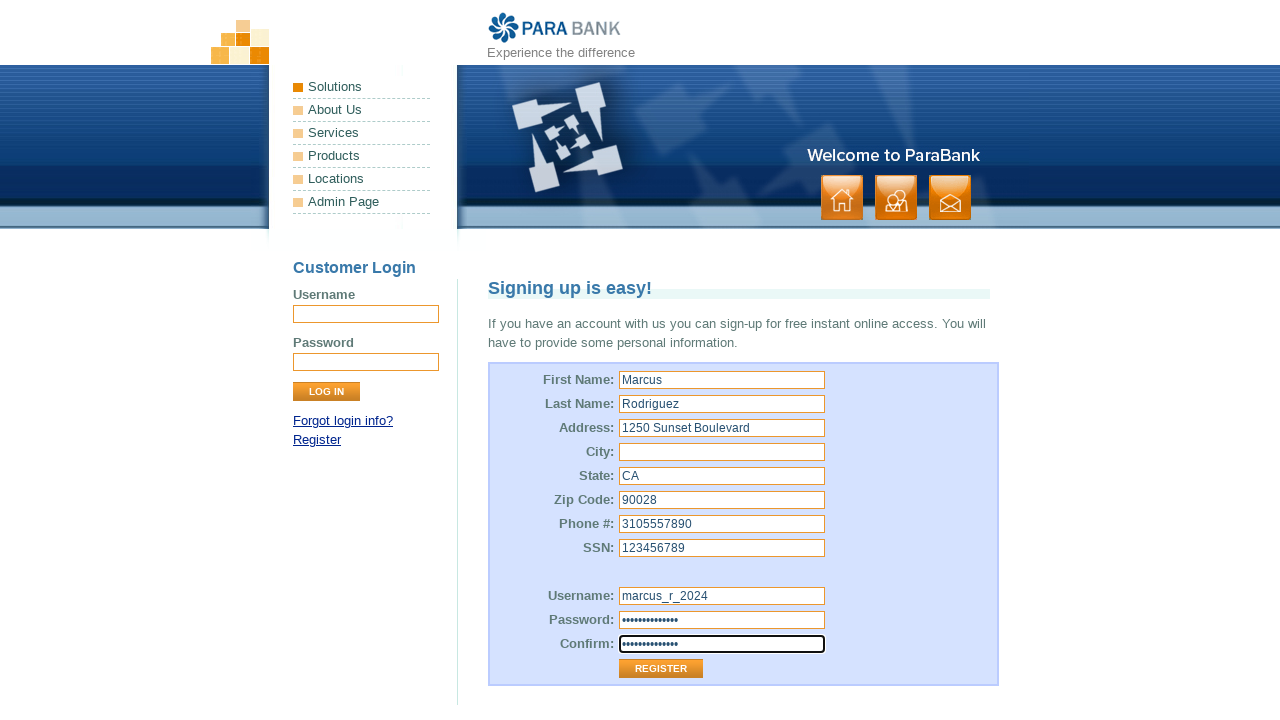